Searches for public notices on the Gapyeong county government website by entering a search term and clicking the search button

Starting URL: https://www.gp.go.kr/portal/selectGosiList.do?key=2148&not_ancmt_se_code=01

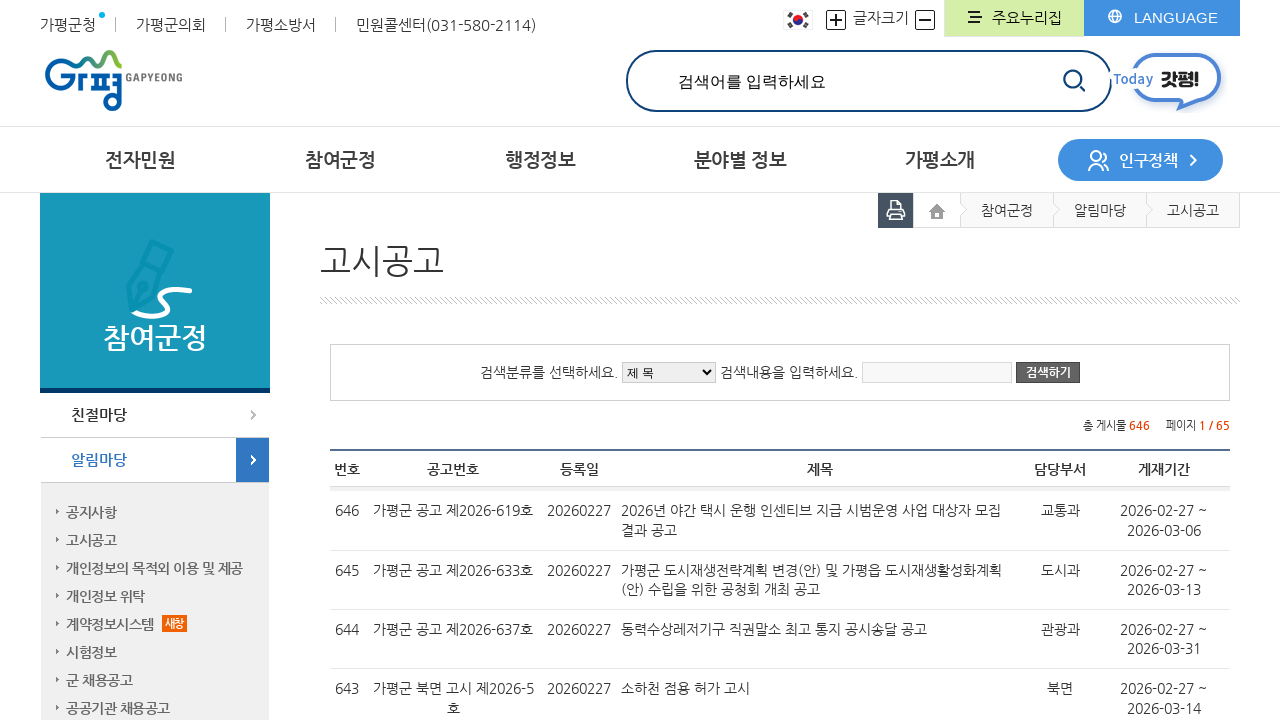

Filled search field with '도시계획' (urban planning) on xpath=/html/body/div/div/div/div[2]/div[2]/div/div[1]/form/fieldset/input[3]
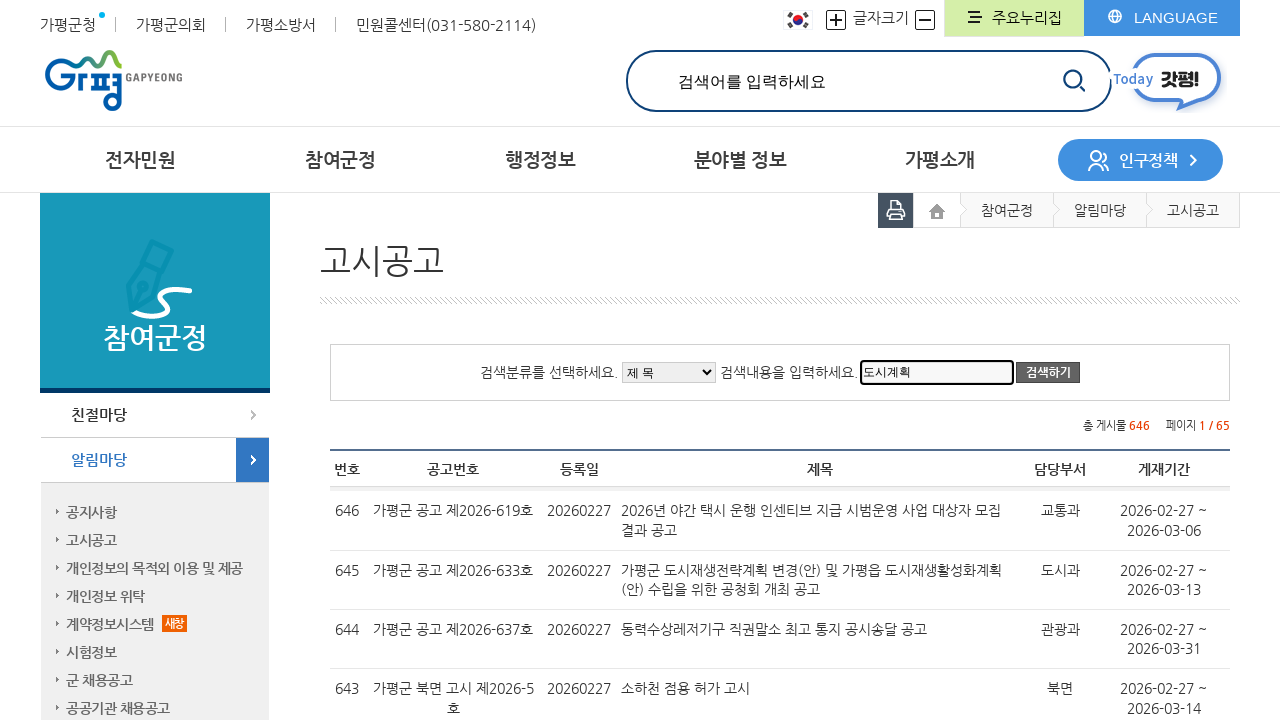

Clicked search button to submit query at (1048, 373) on xpath=/html/body/div/div/div/div[2]/div[2]/div/div[1]/form/fieldset/input[4]
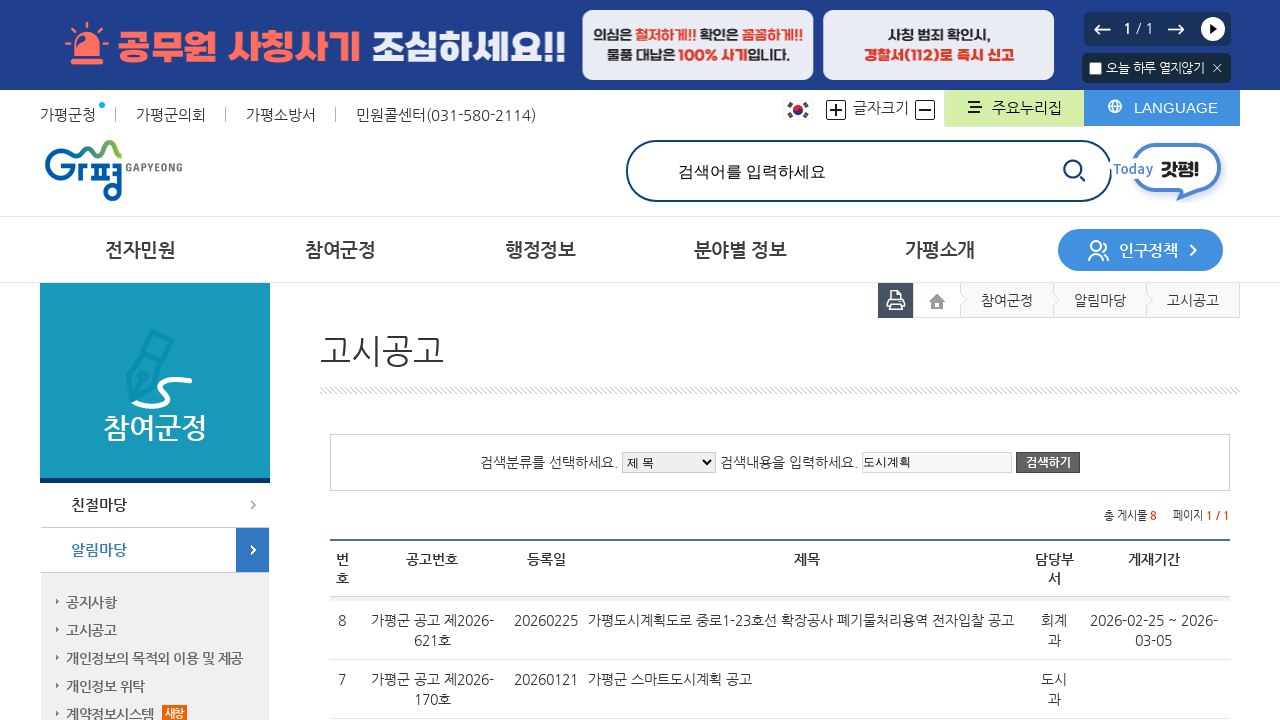

Search results loaded - first result row visible
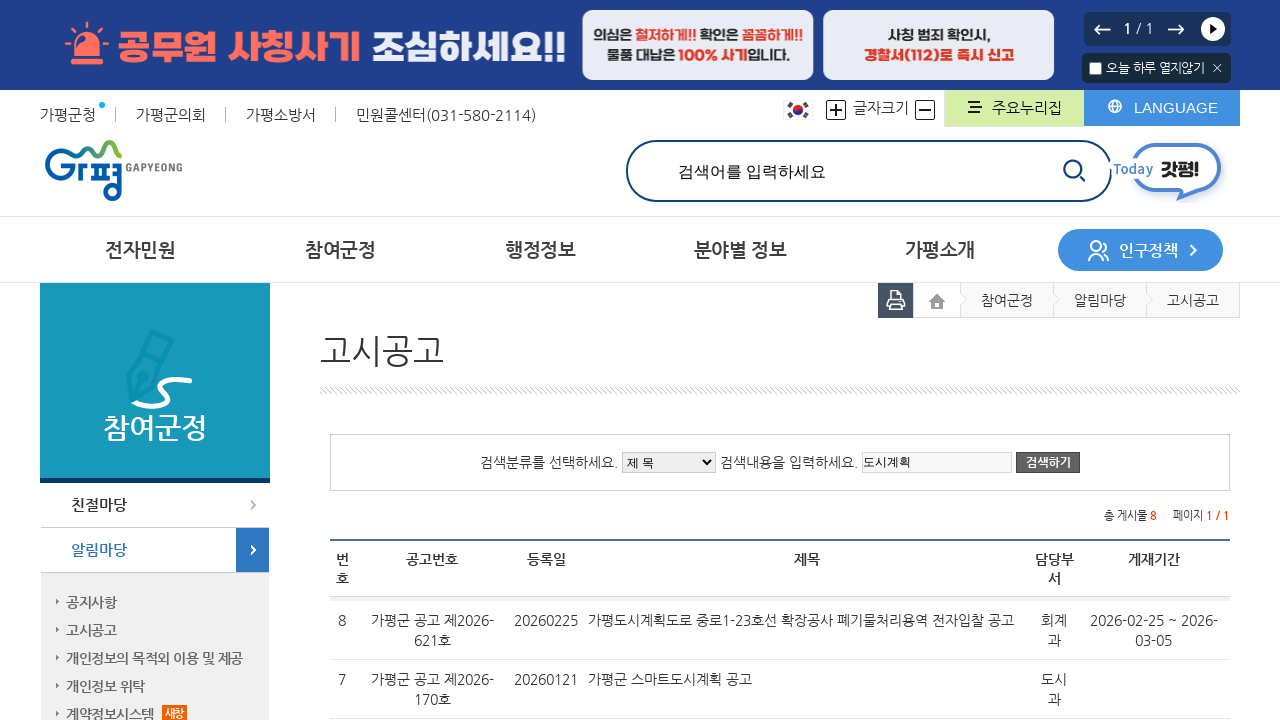

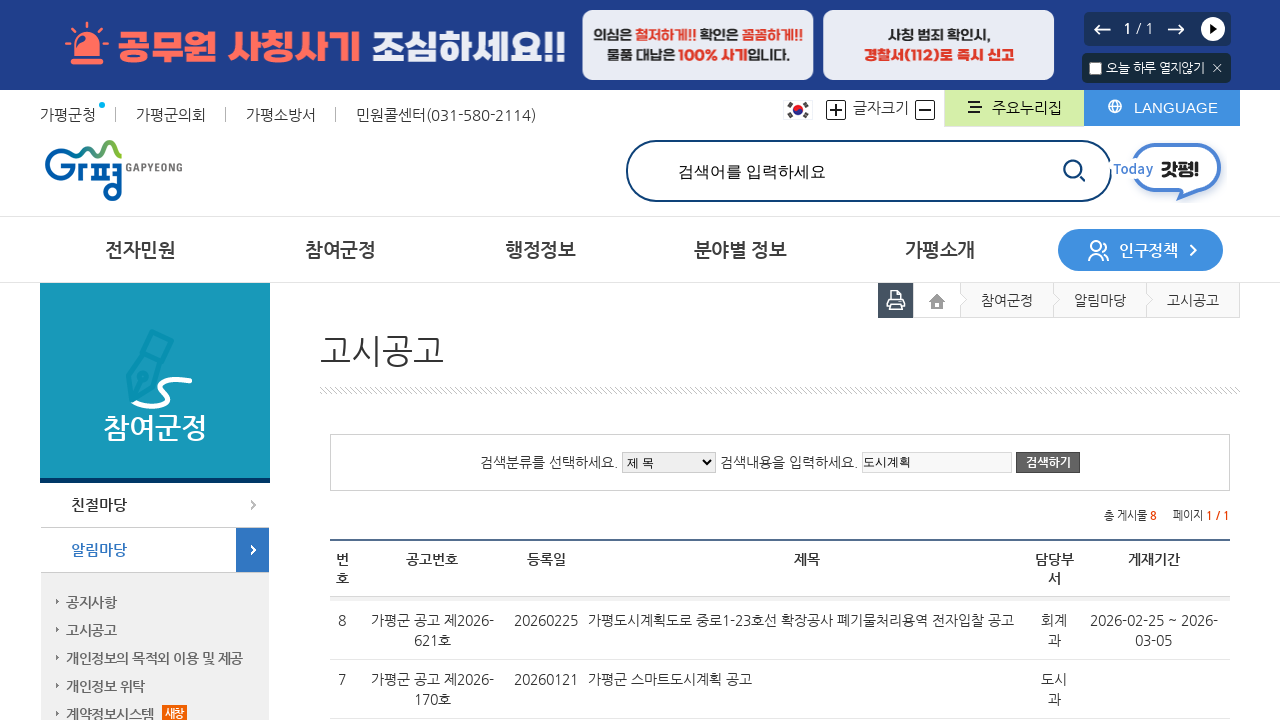